Tests AJAX functionality by clicking through multiple year buttons and waiting for film data to load dynamically

Starting URL: https://www.scrapethissite.com/pages/ajax-javascript/

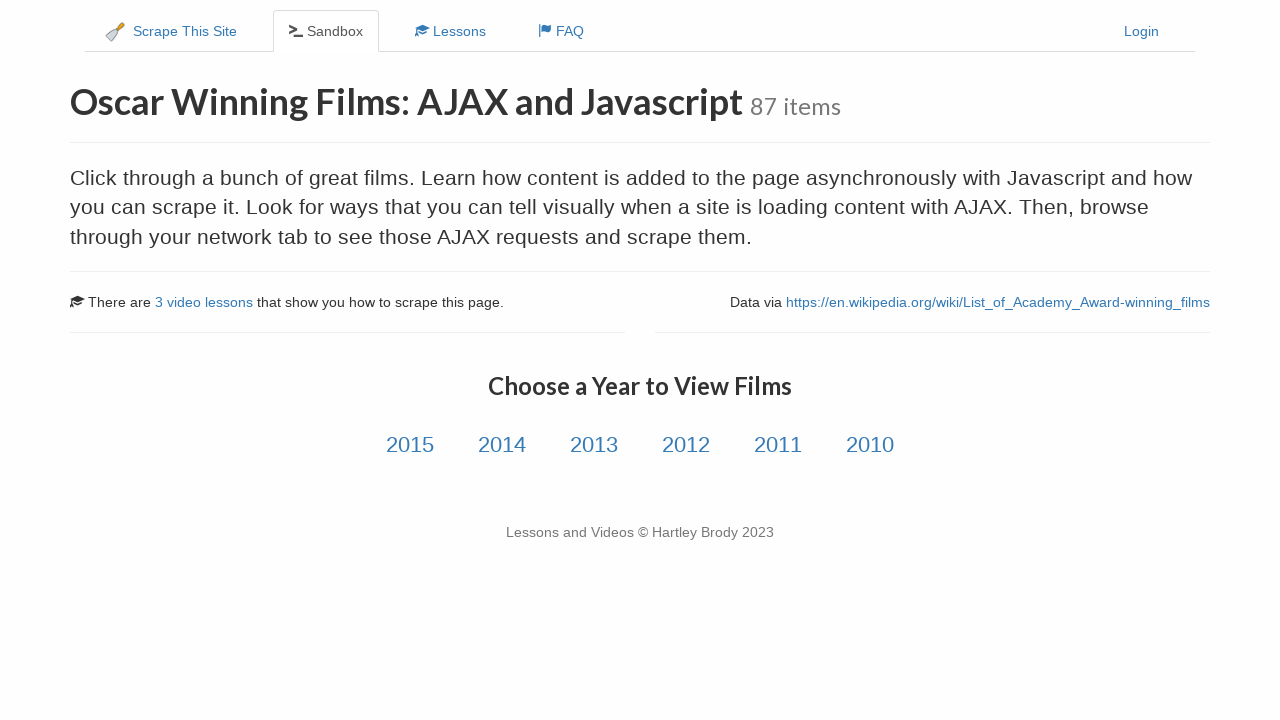

Waited for year link buttons to be present
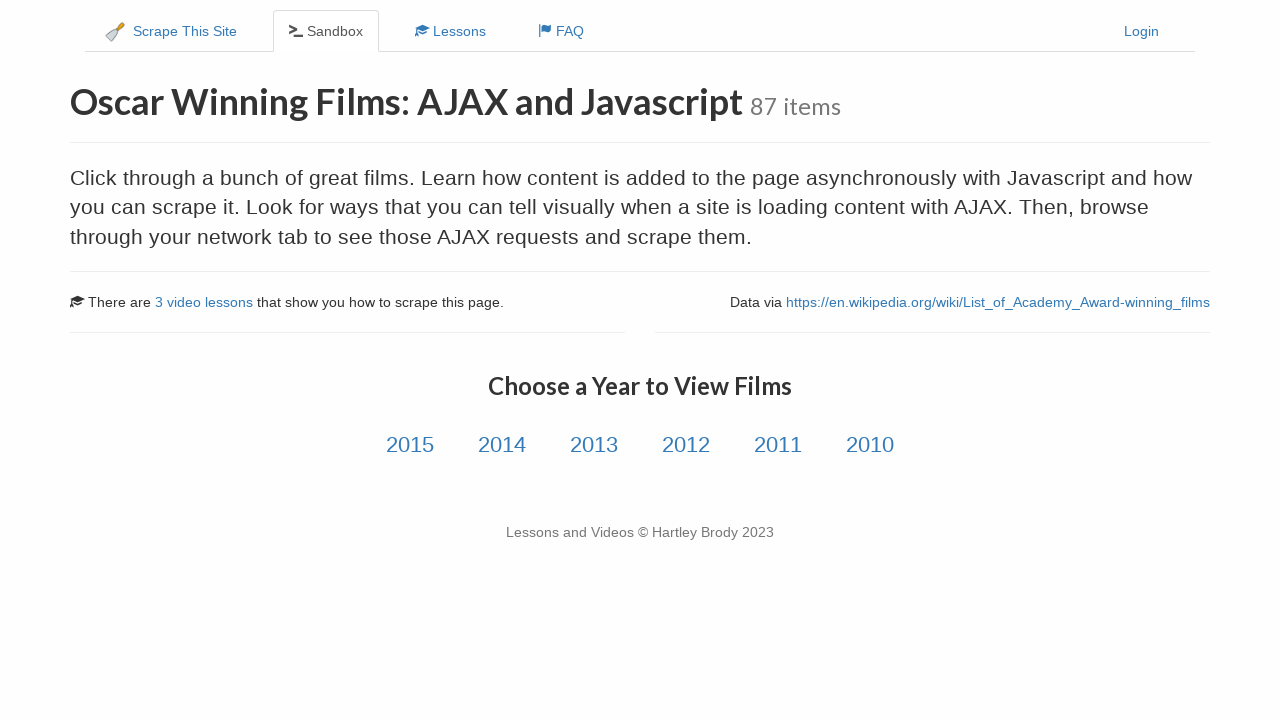

Located all year link buttons
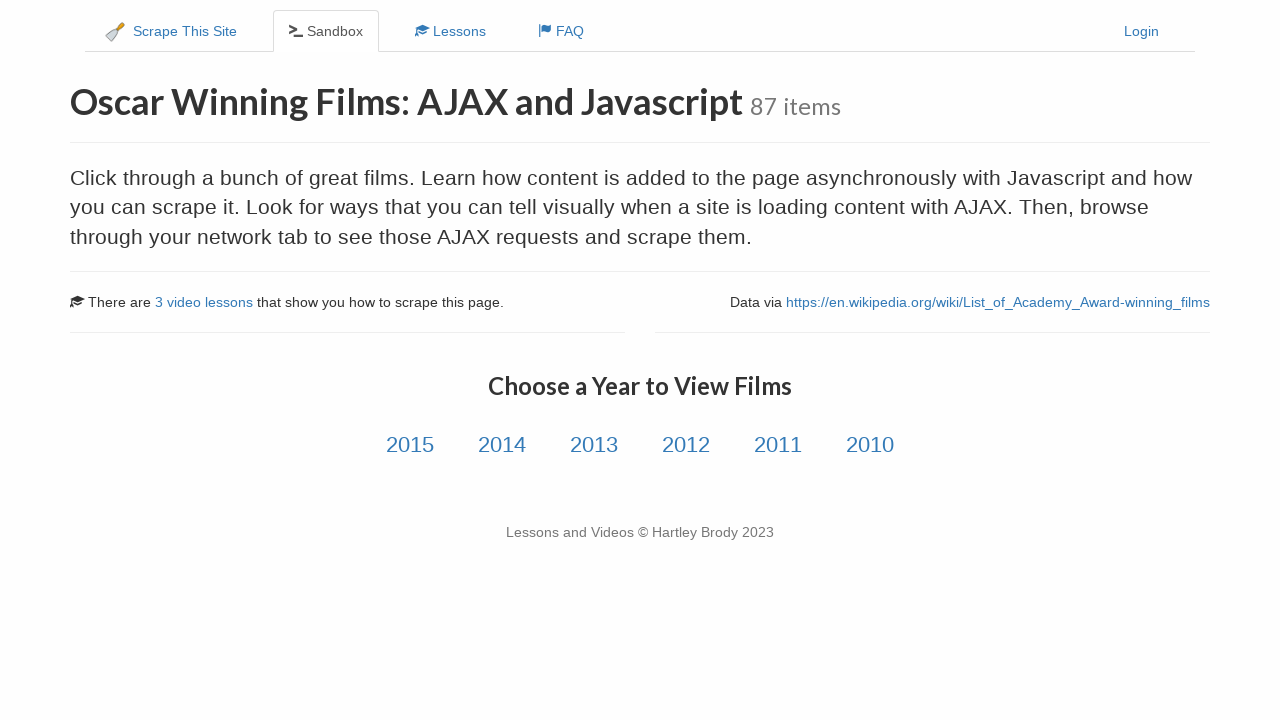

Found 6 year buttons to click through
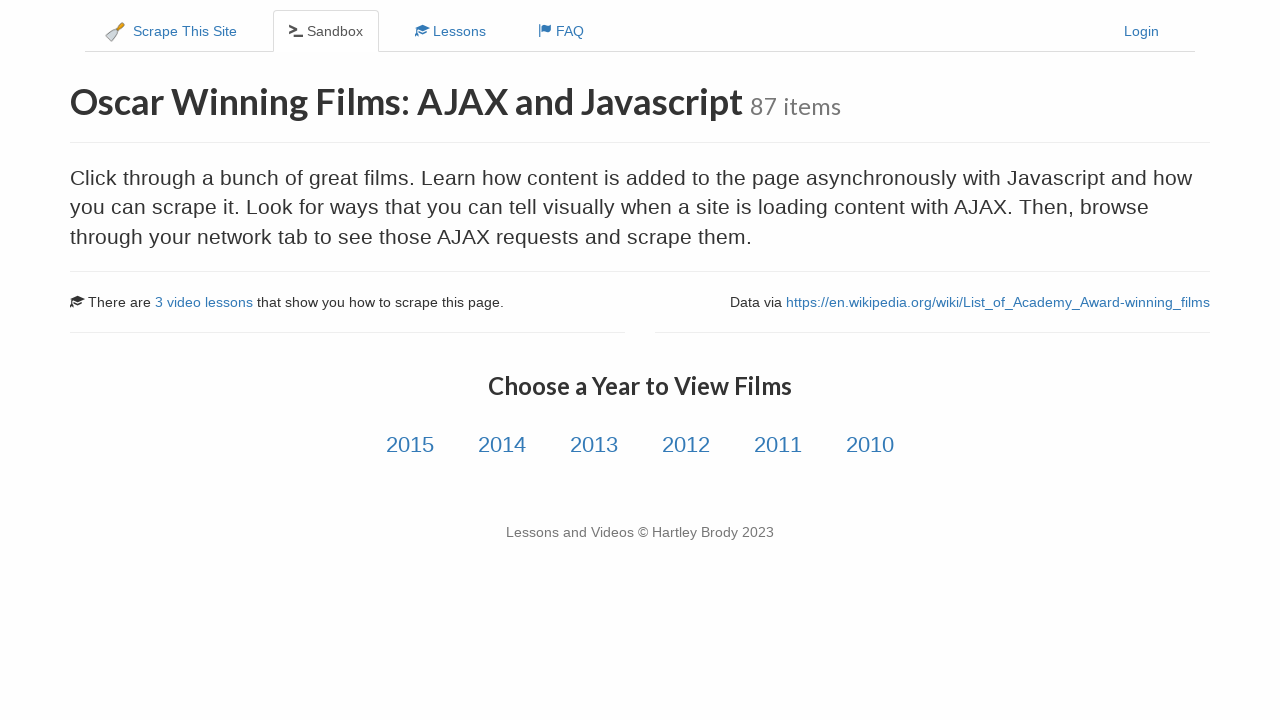

Clicked year button 1 of 6 at (410, 445) on a.year-link >> nth=0
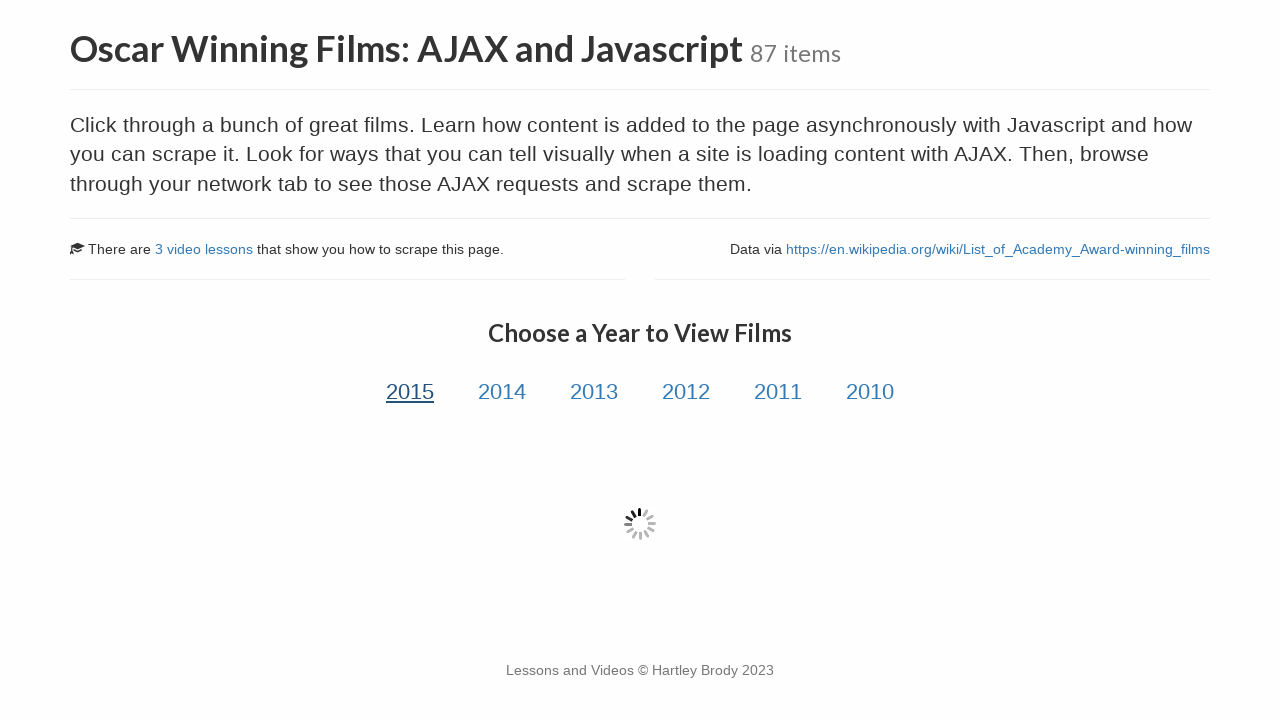

Film data loaded via AJAX for year button 1
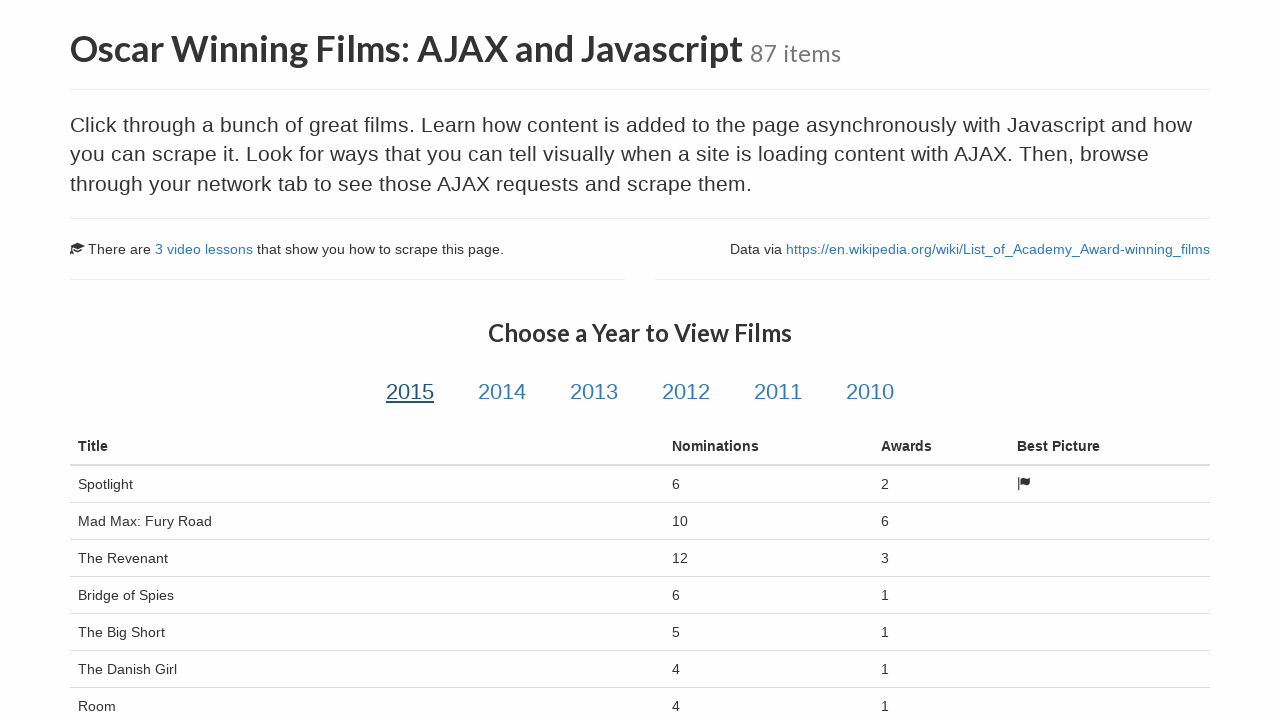

Clicked year button 2 of 6 at (502, 392) on a.year-link >> nth=1
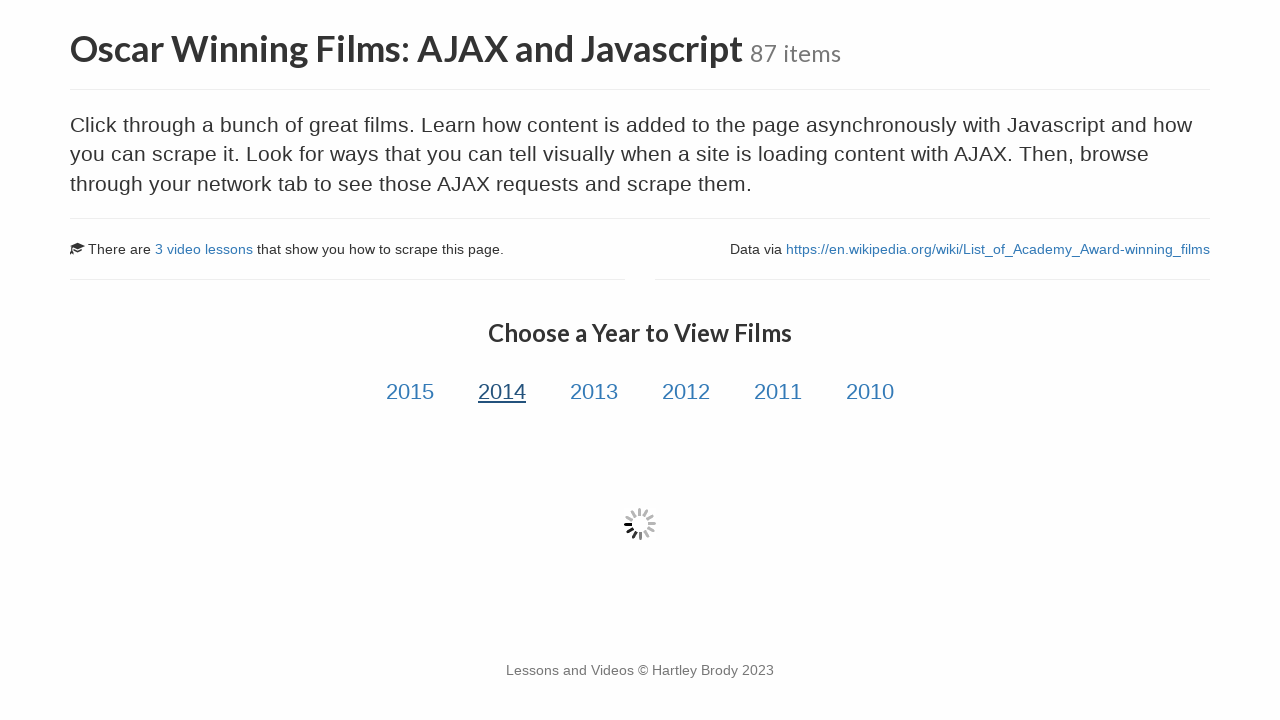

Film data loaded via AJAX for year button 2
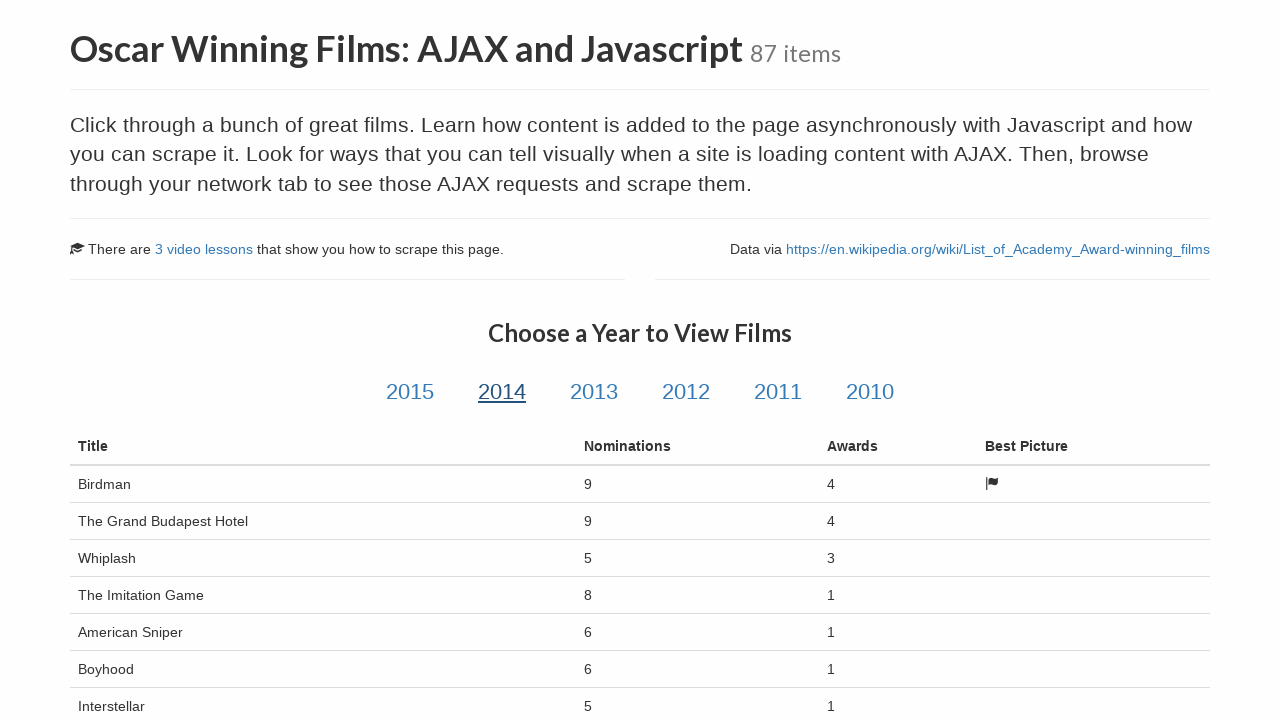

Clicked year button 3 of 6 at (594, 392) on a.year-link >> nth=2
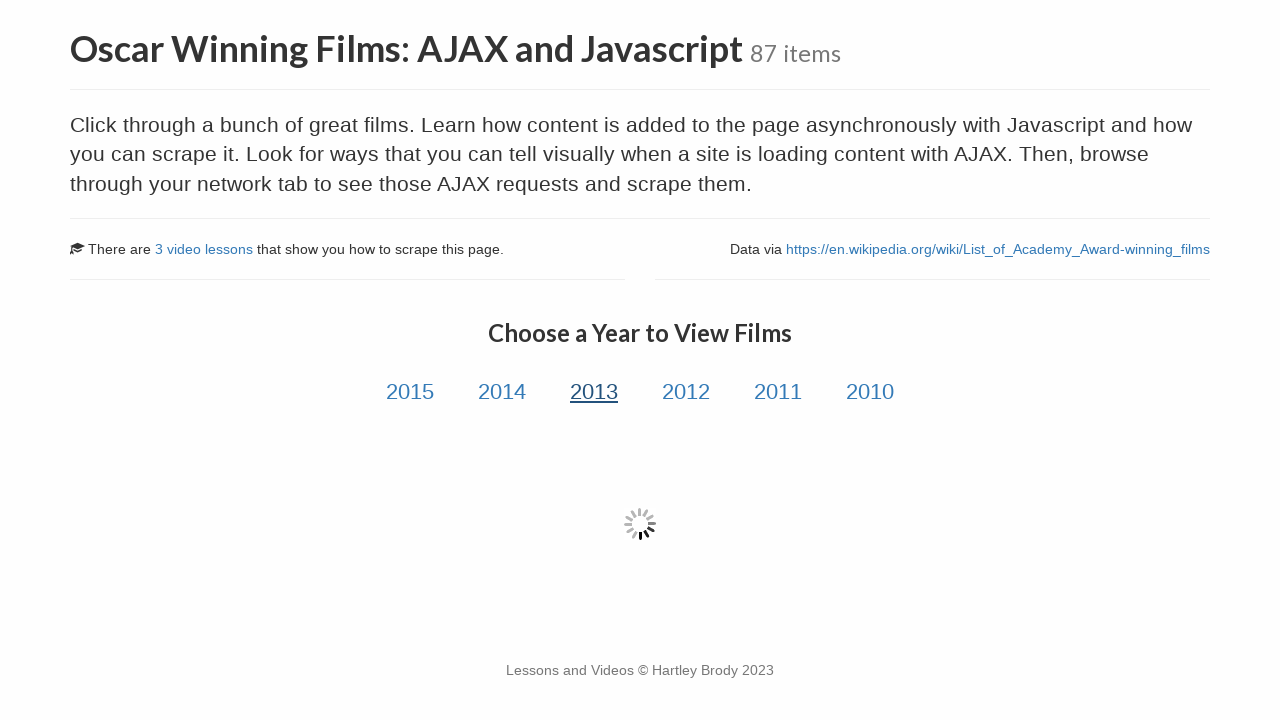

Film data loaded via AJAX for year button 3
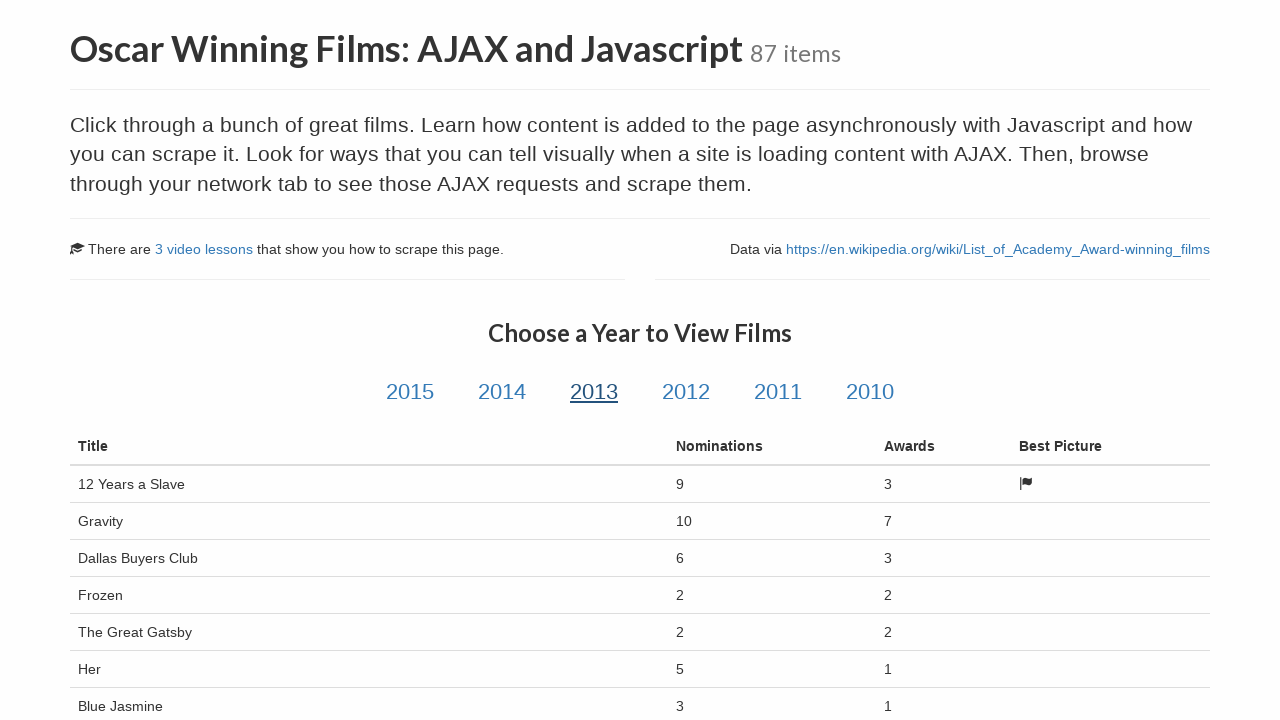

Clicked year button 4 of 6 at (686, 392) on a.year-link >> nth=3
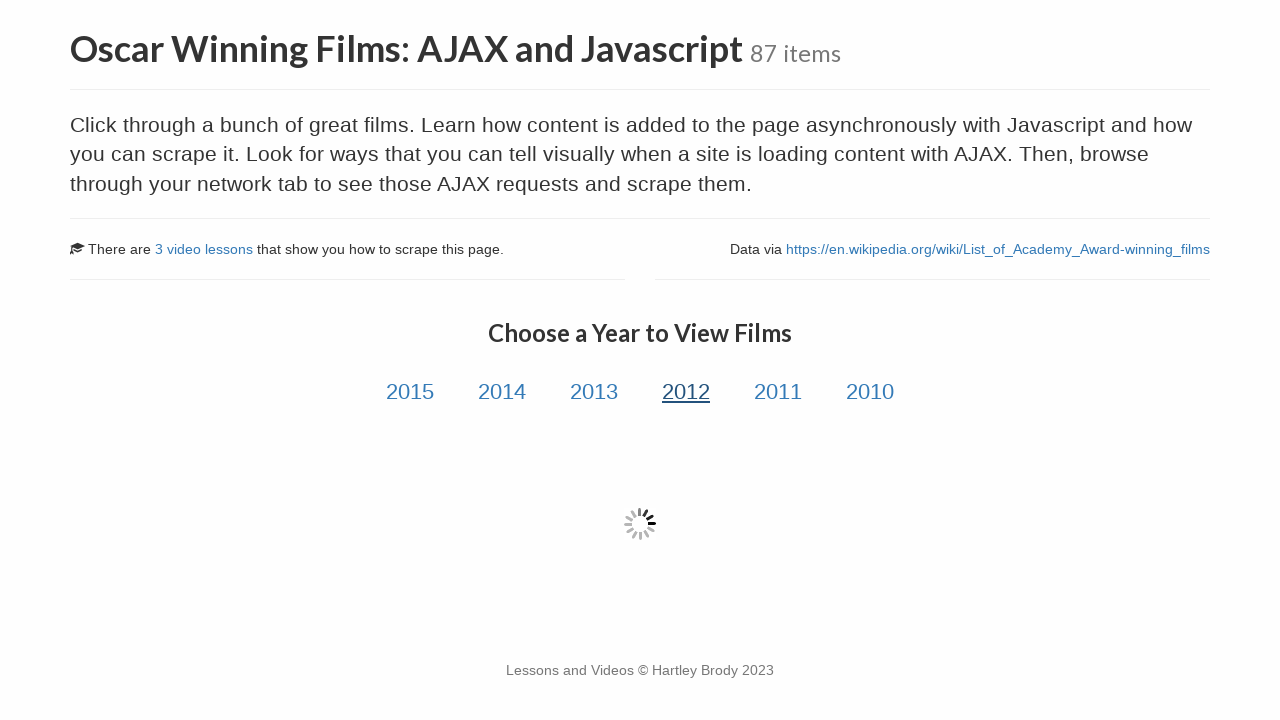

Film data loaded via AJAX for year button 4
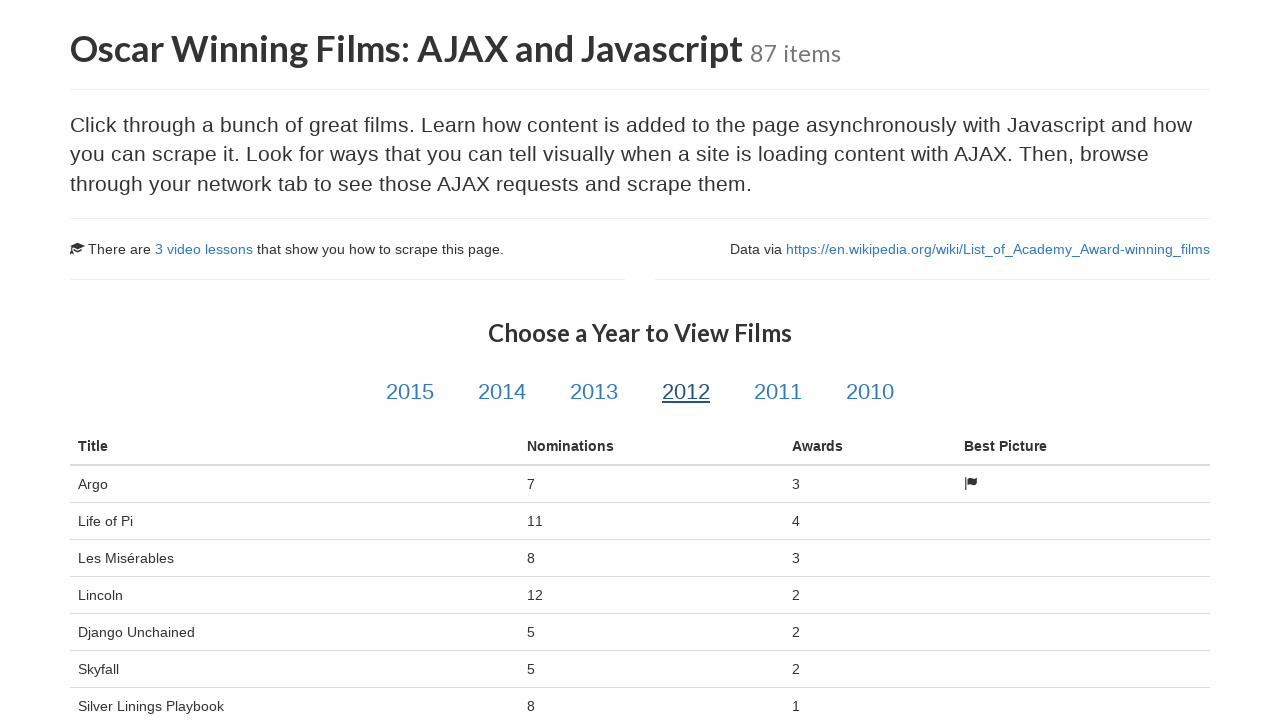

Clicked year button 5 of 6 at (778, 392) on a.year-link >> nth=4
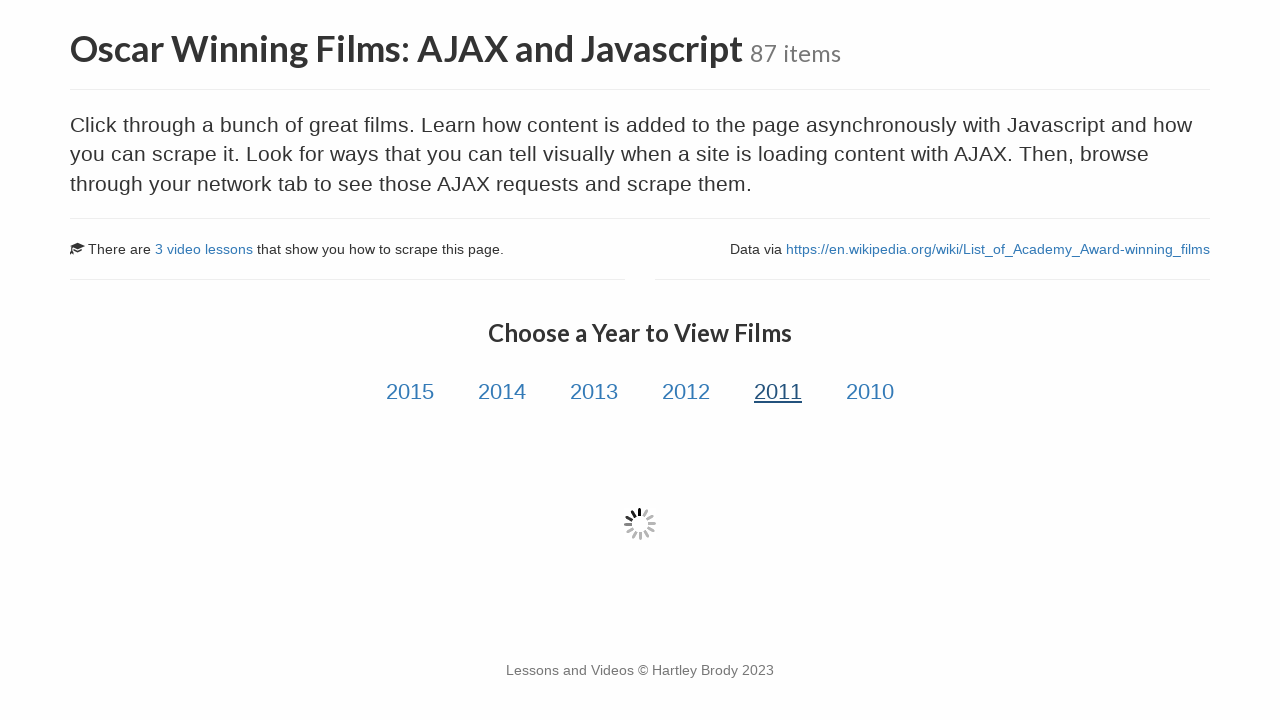

Film data loaded via AJAX for year button 5
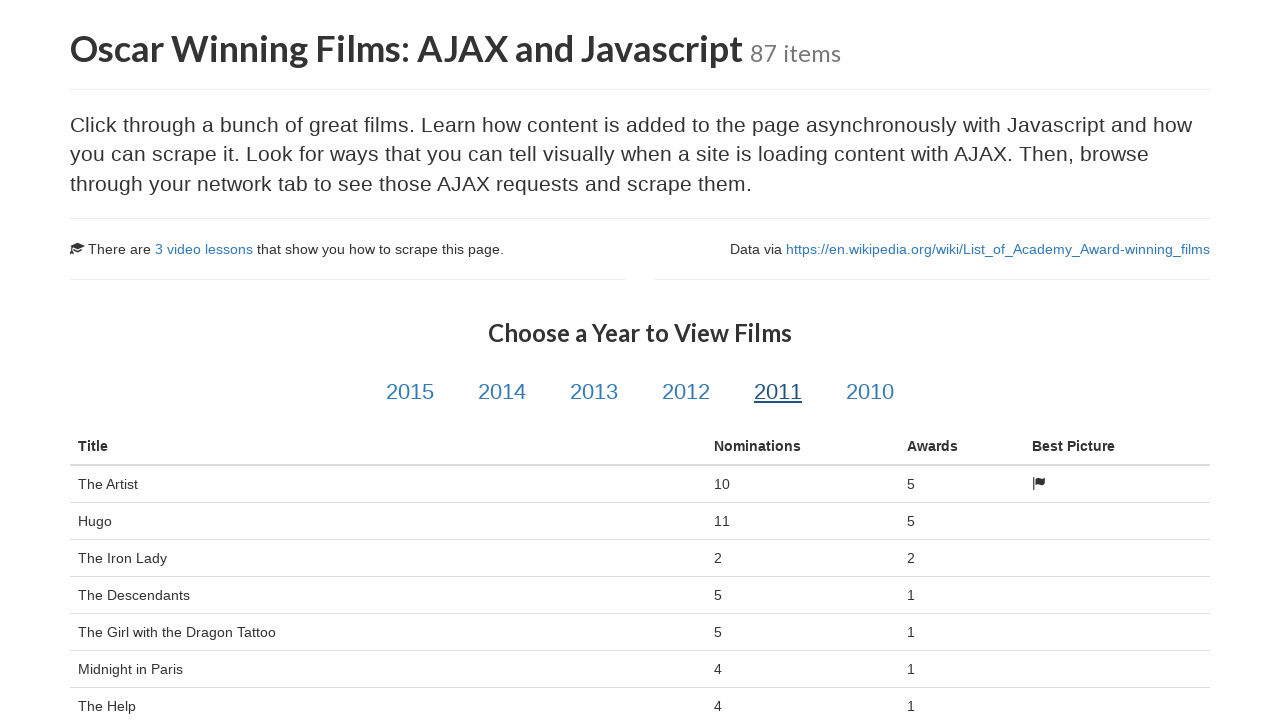

Clicked year button 6 of 6 at (870, 392) on a.year-link >> nth=5
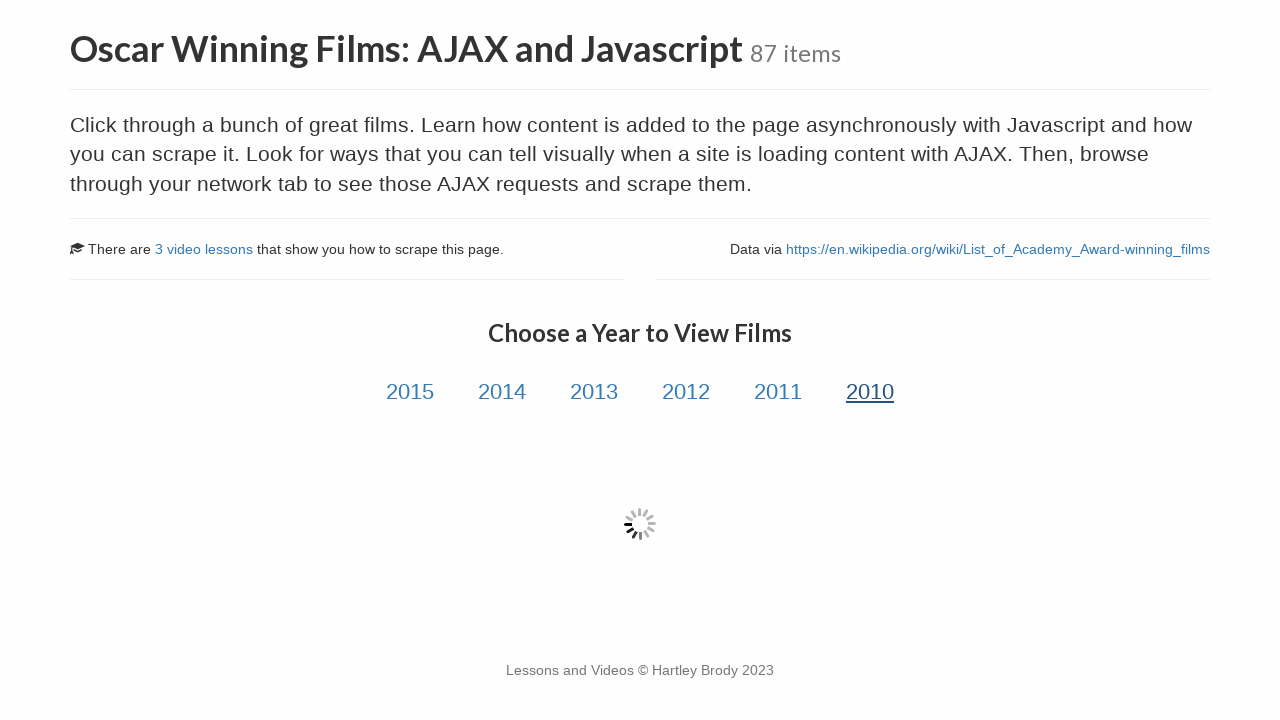

Film data loaded via AJAX for year button 6
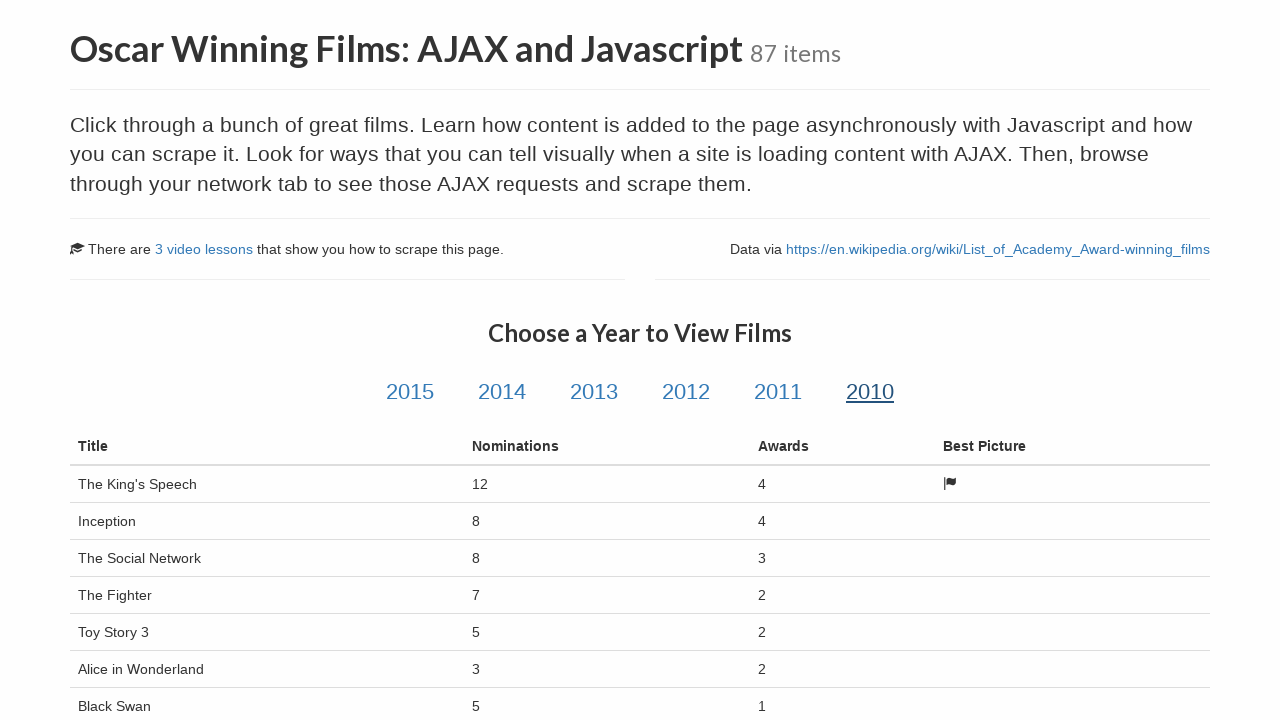

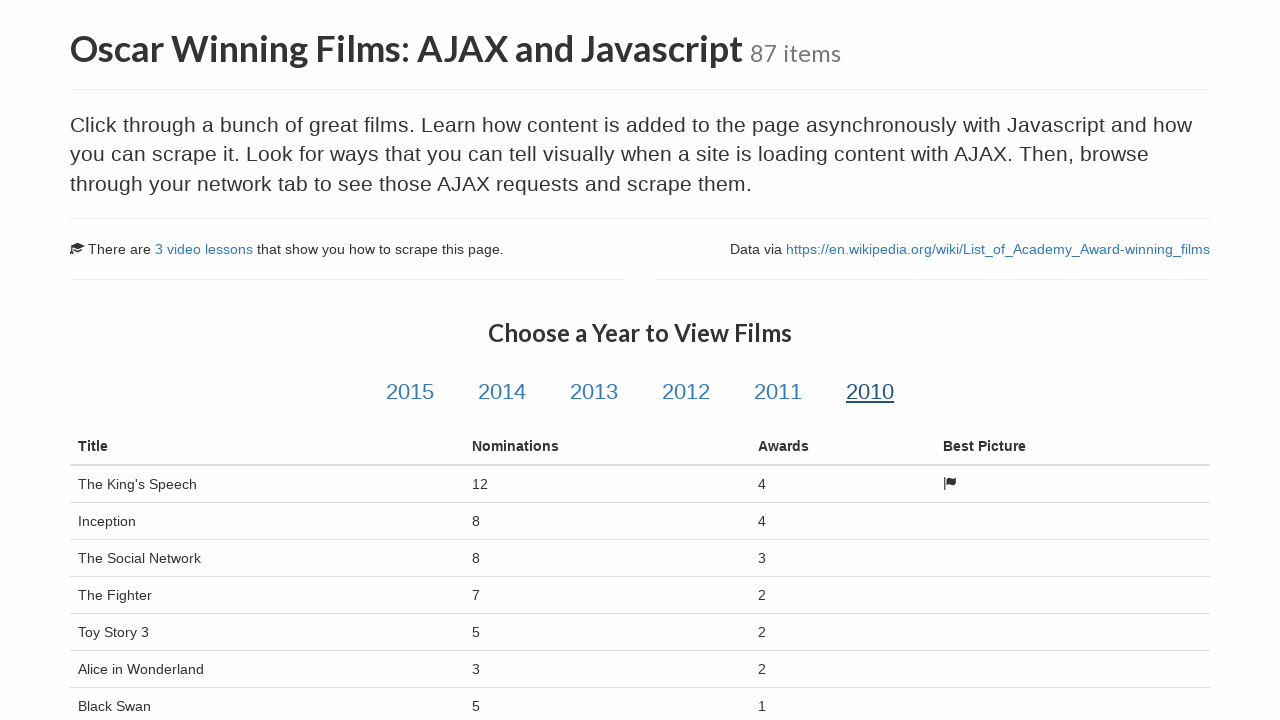